Tests selecting the first two list items by clicking them and verifying they become active with the expected background color

Starting URL: https://demoqa.com/selectable

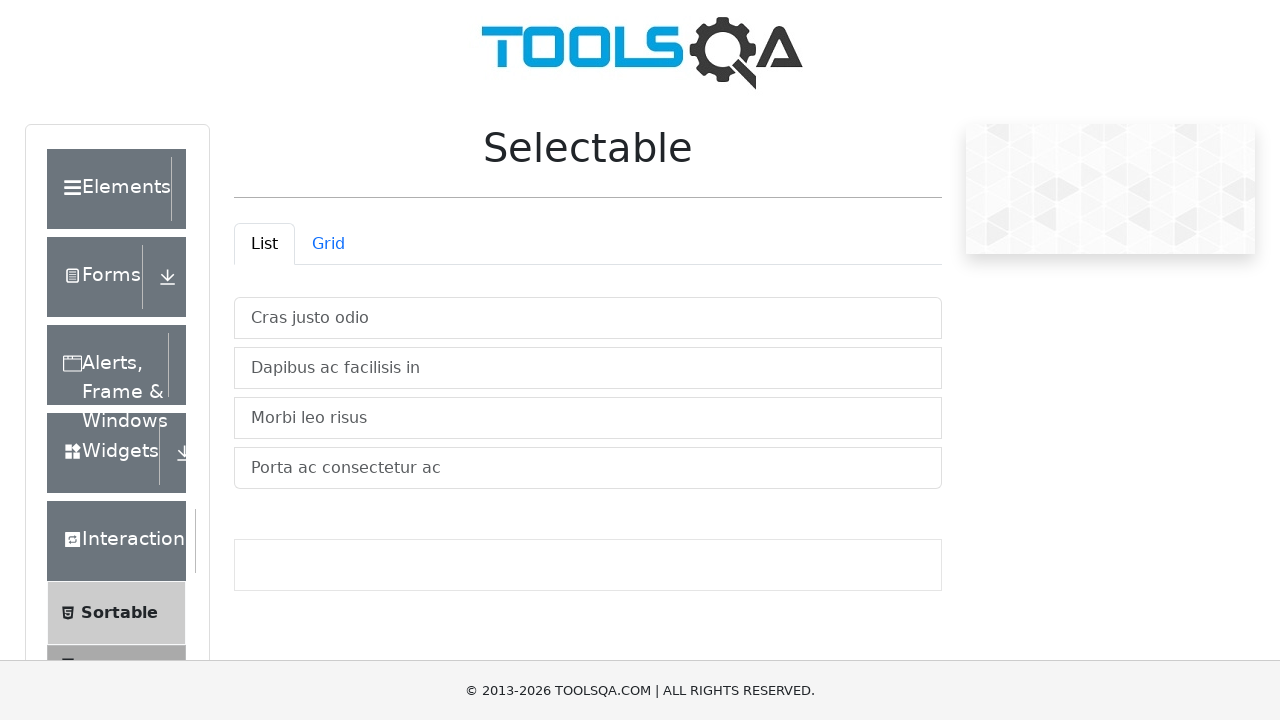

Clicked on first list item 'Cras justo odio' at (588, 318) on xpath=//li[contains(text(),'Cras justo odio')]
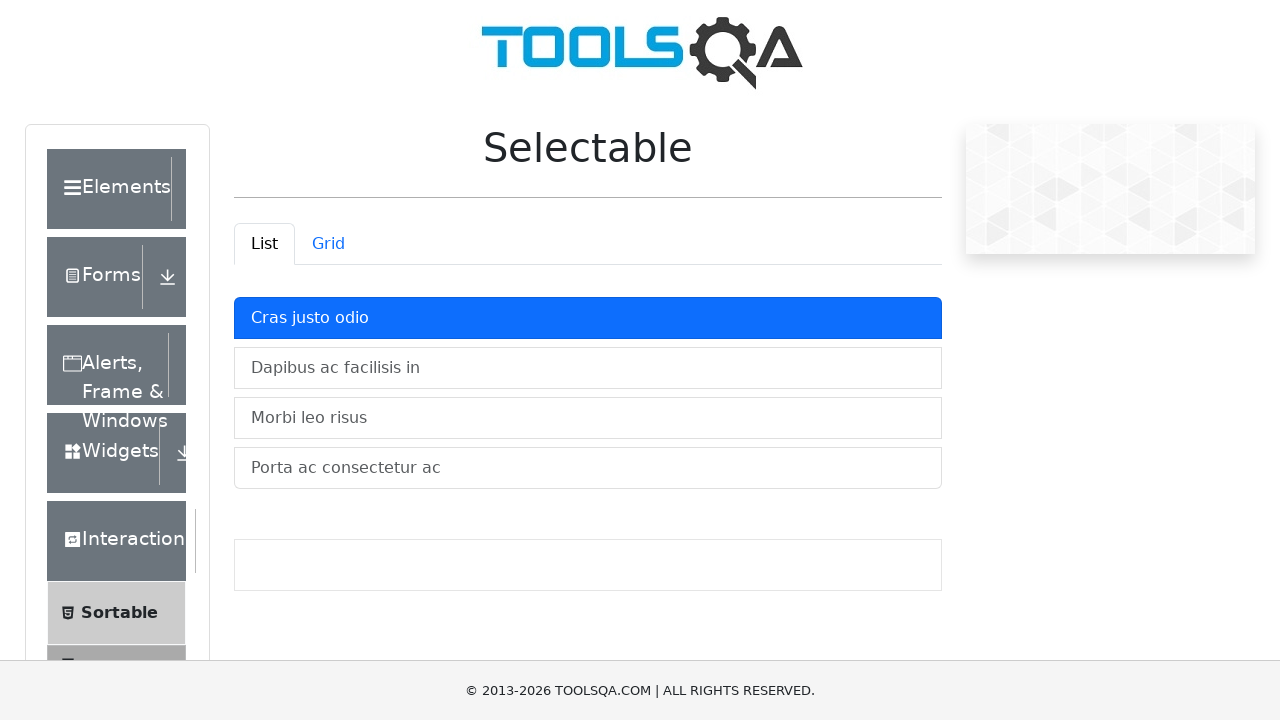

Clicked on second list item 'Dapibus ac facilisis in' at (588, 368) on xpath=//li[contains(text(),'Dapibus ac facilisis in')]
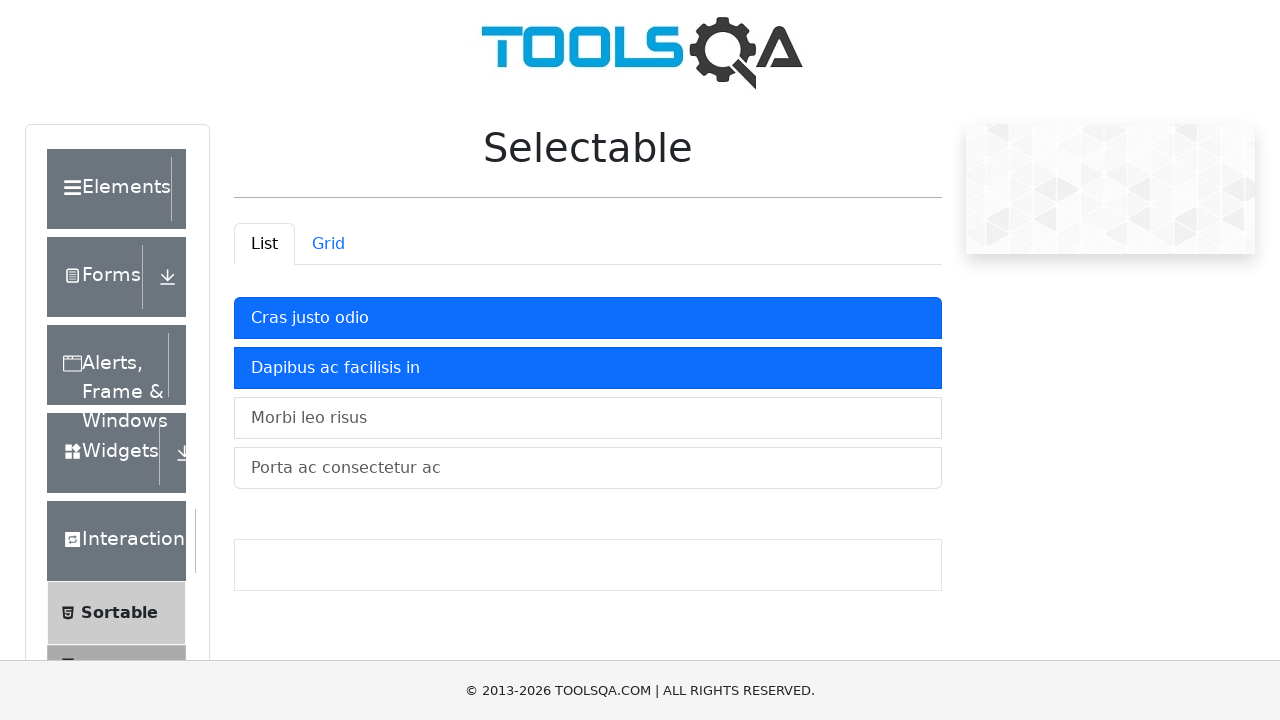

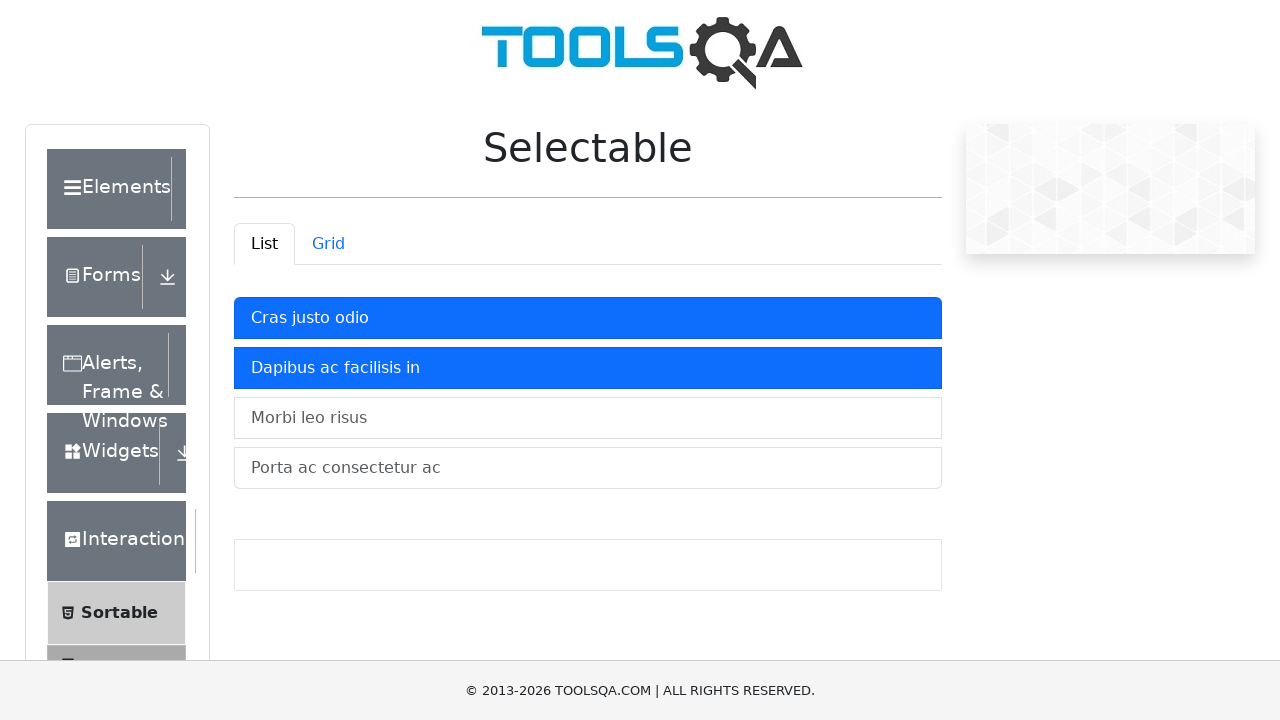